Tests sorting the Due column using semantic class selectors on table2 which has better markup

Starting URL: http://the-internet.herokuapp.com/tables

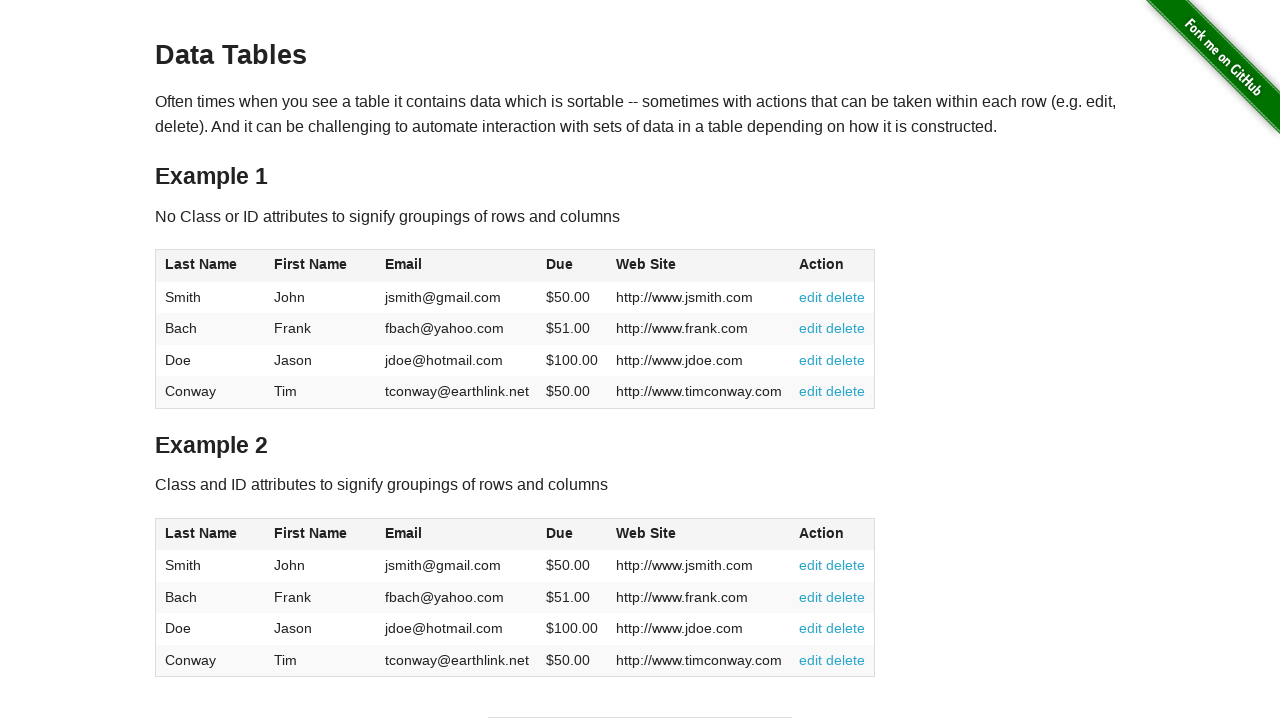

Clicked Due column header in table2 using class selector at (560, 533) on #table2 thead .dues
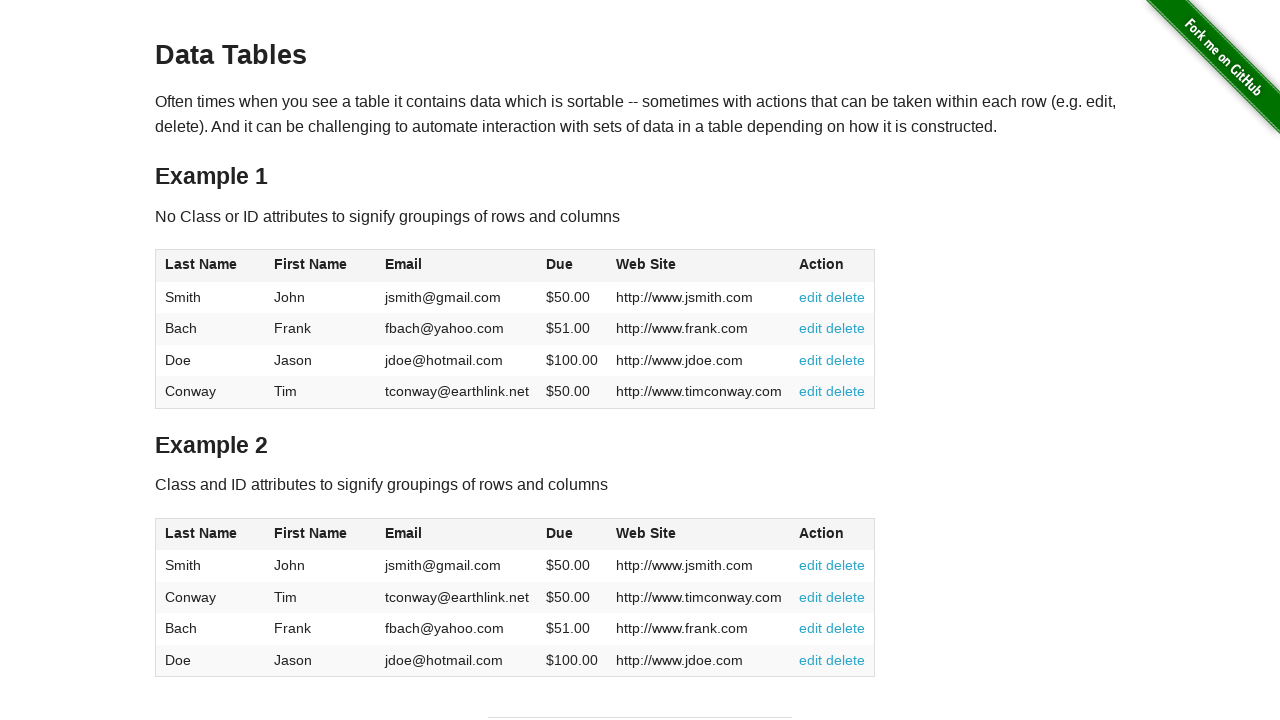

Due column values loaded in table2 tbody
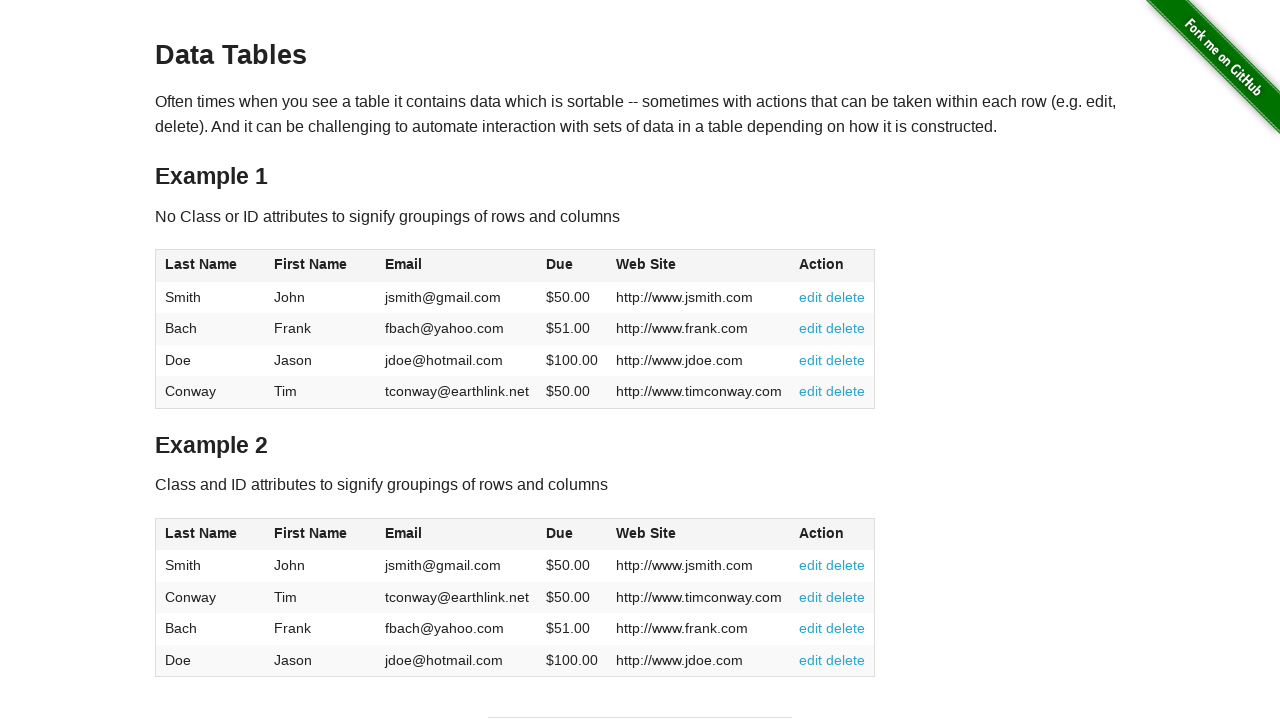

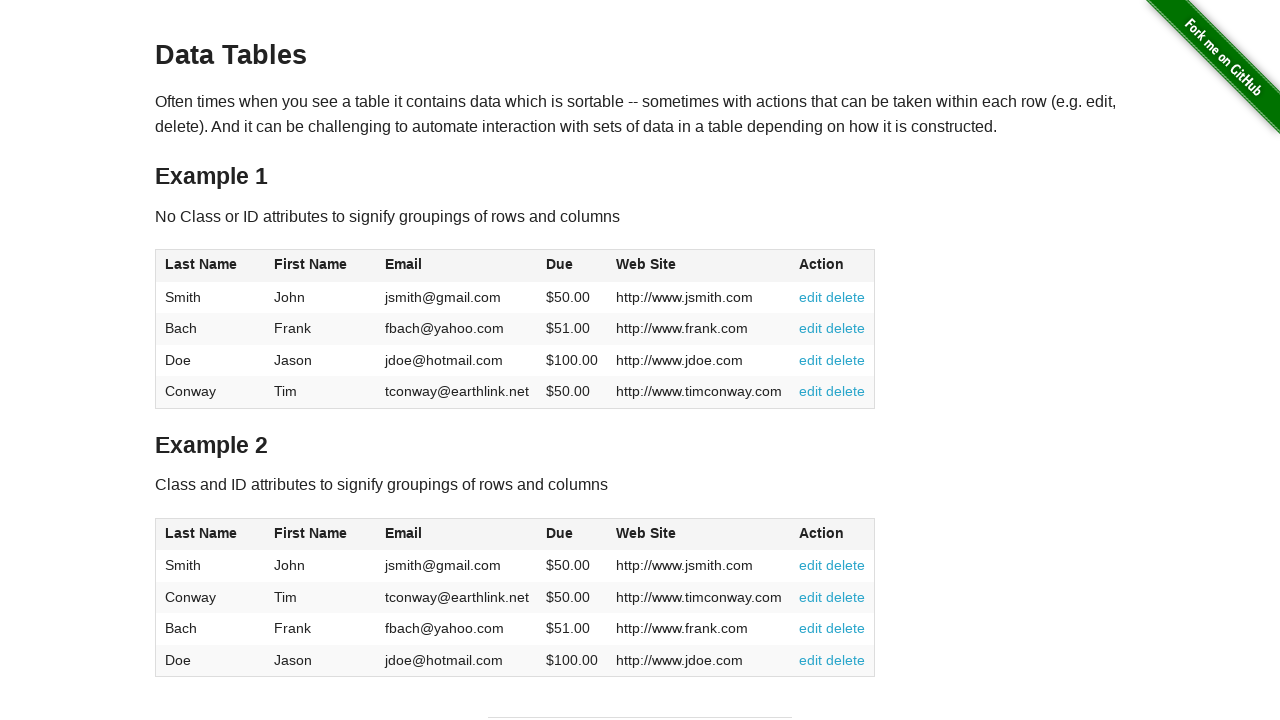